Tests the Python.org website using Firefox webdriver by searching for "pycon" and verifying results

Starting URL: http://www.python.org

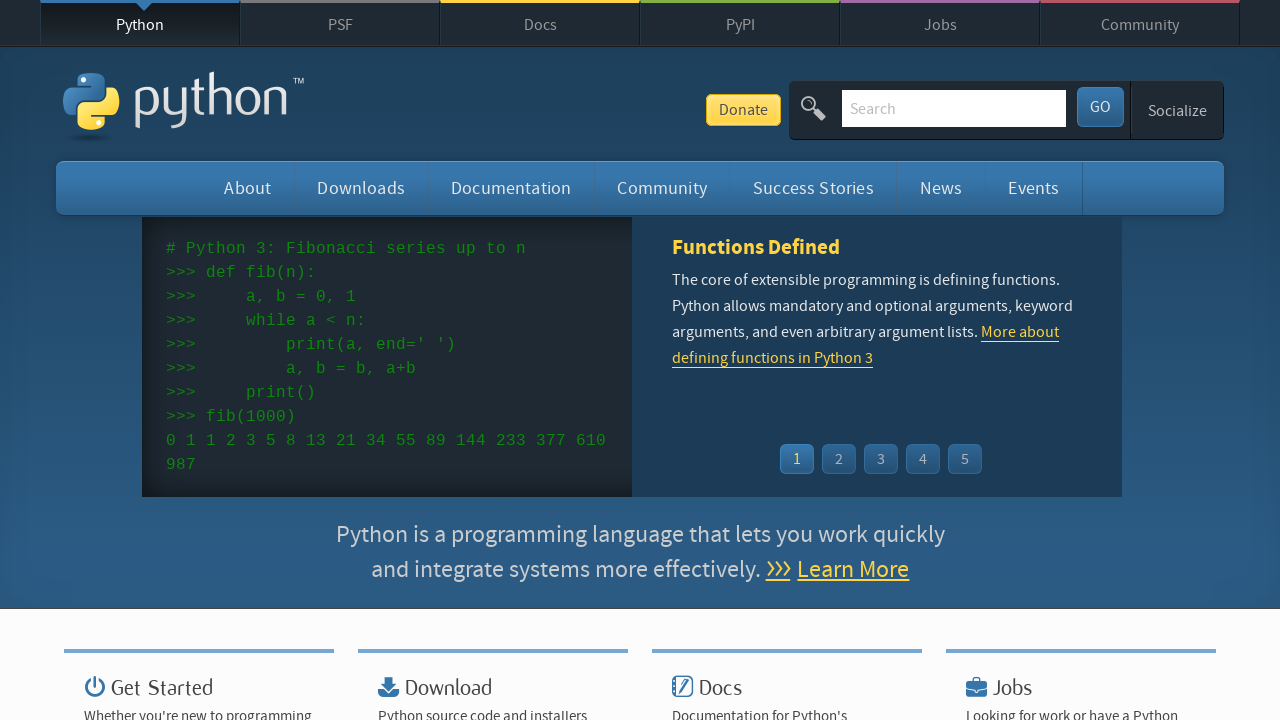

Verified page title contains 'Python'
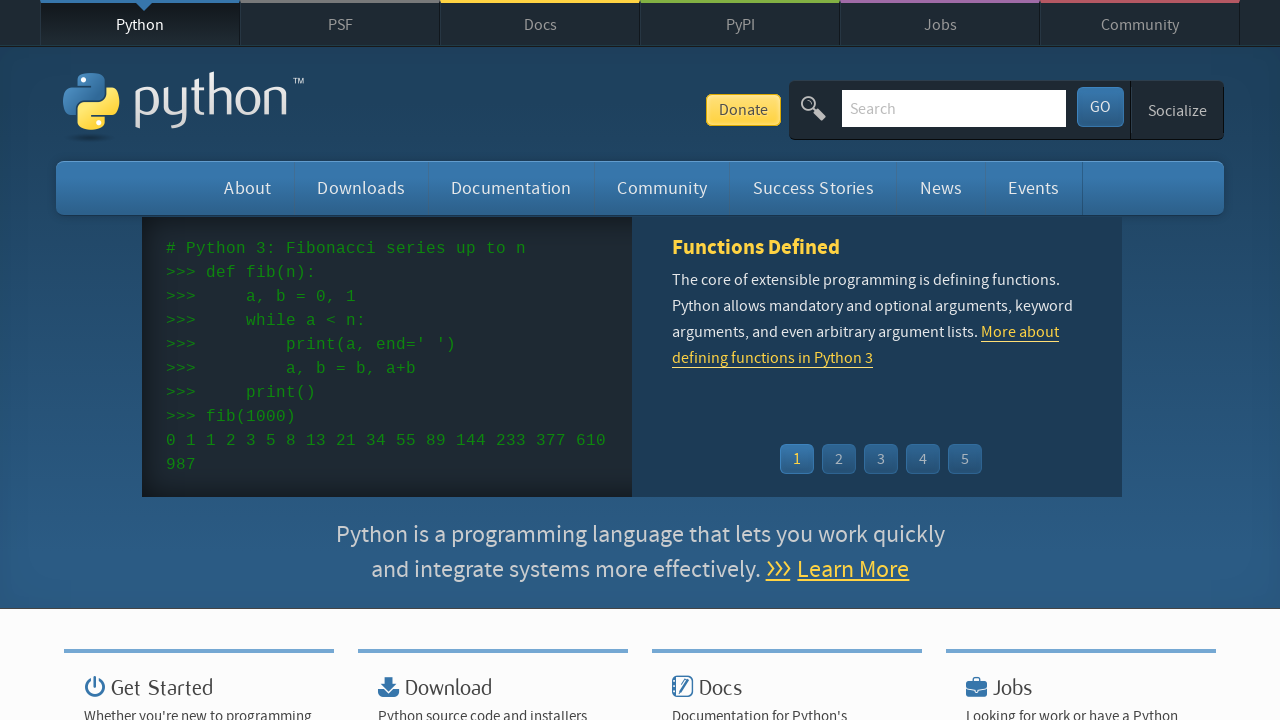

Cleared search input field on input[name='q']
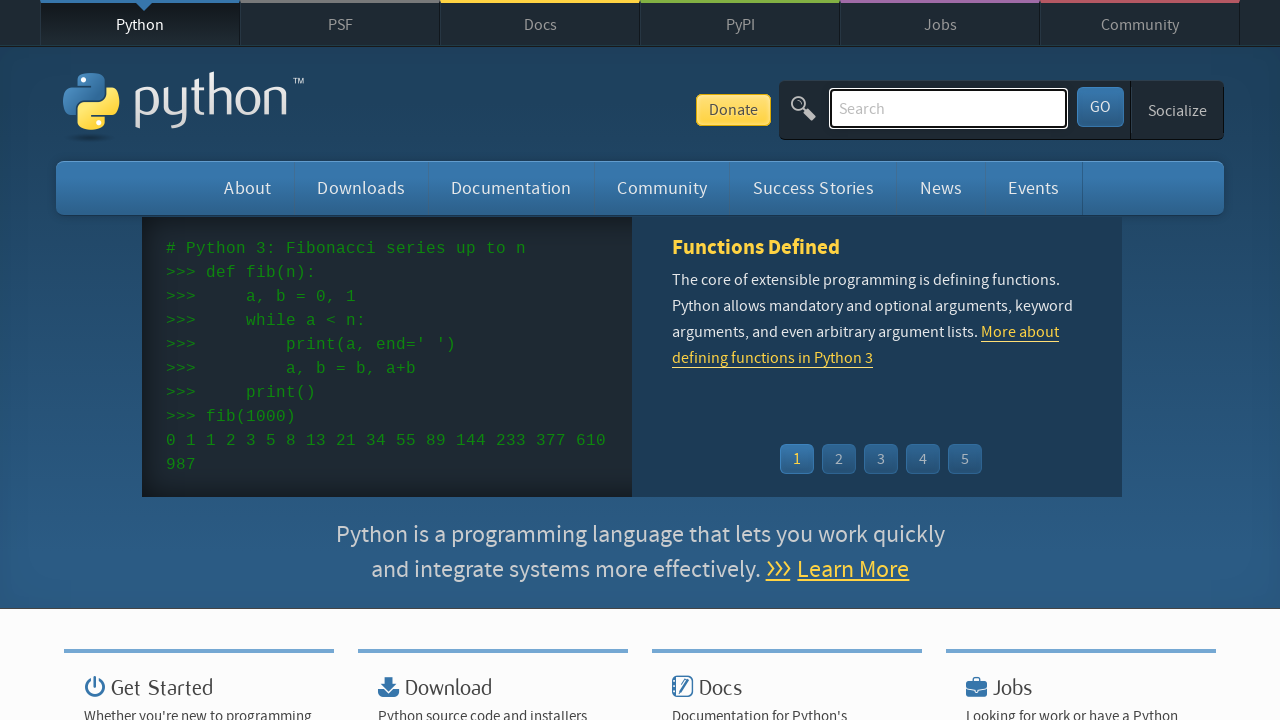

Filled search field with 'pycon' on input[name='q']
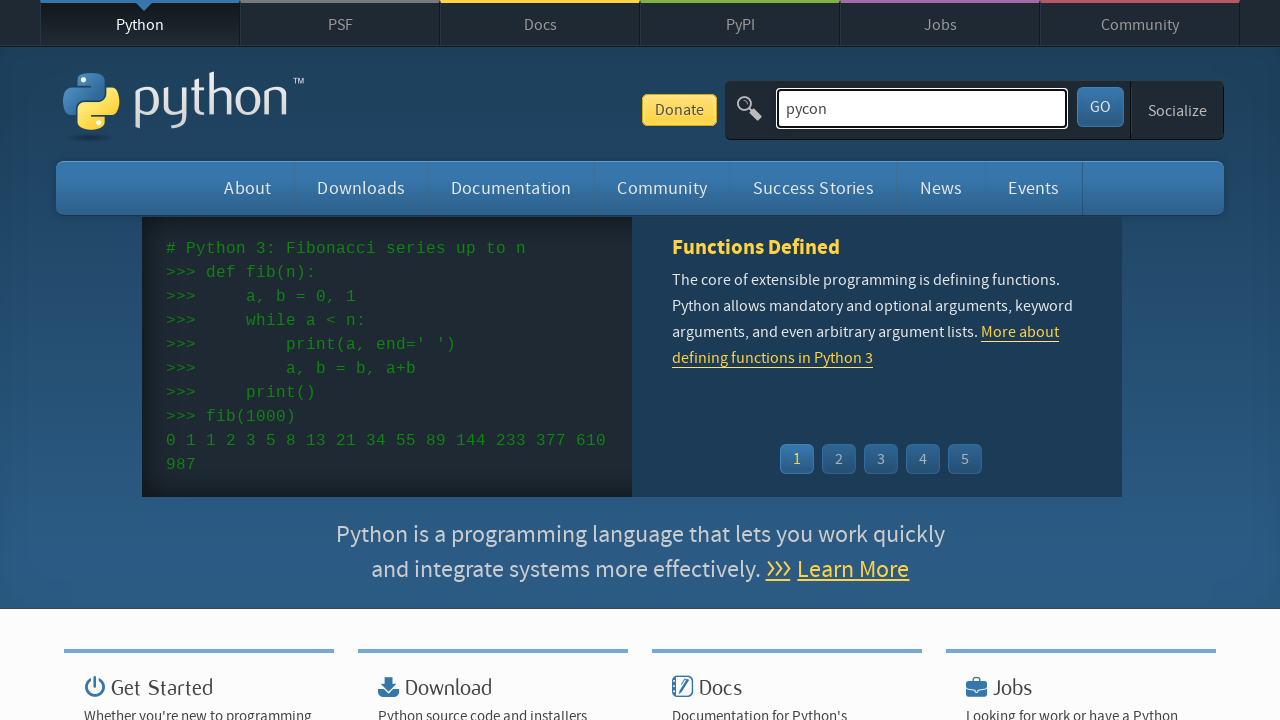

Pressed Enter to submit search on input[name='q']
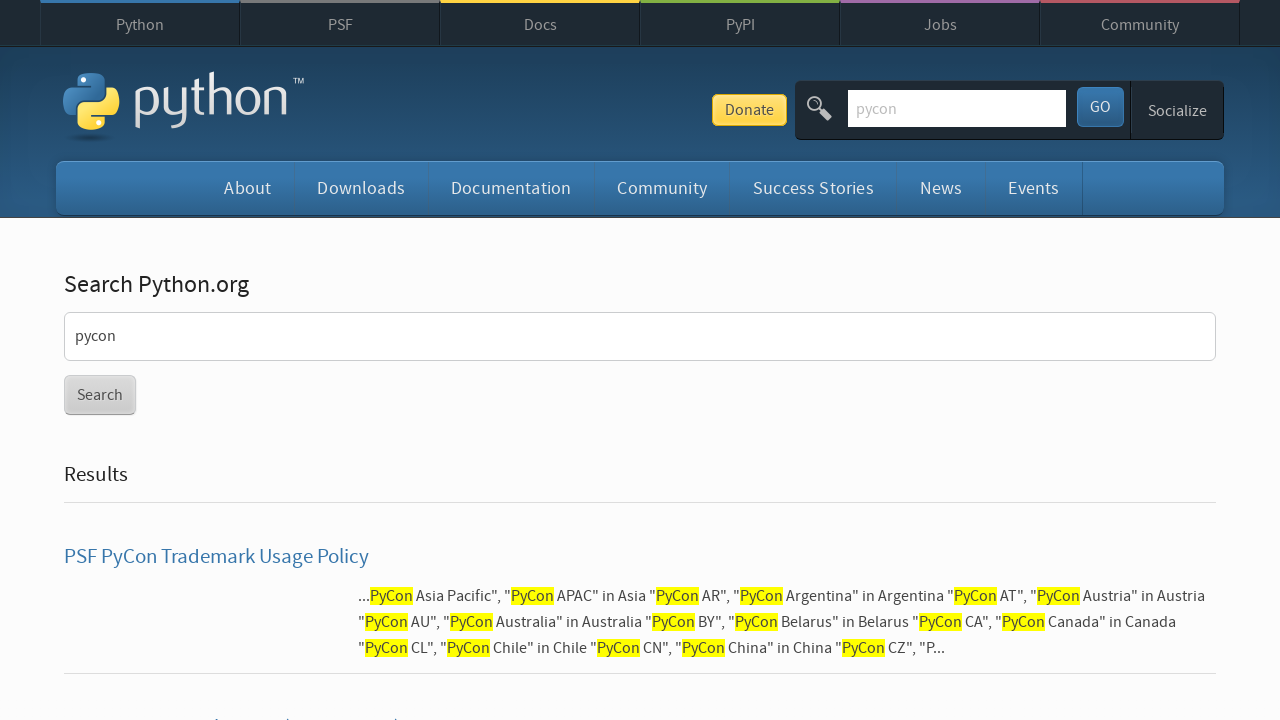

Waited for page to reach network idle state
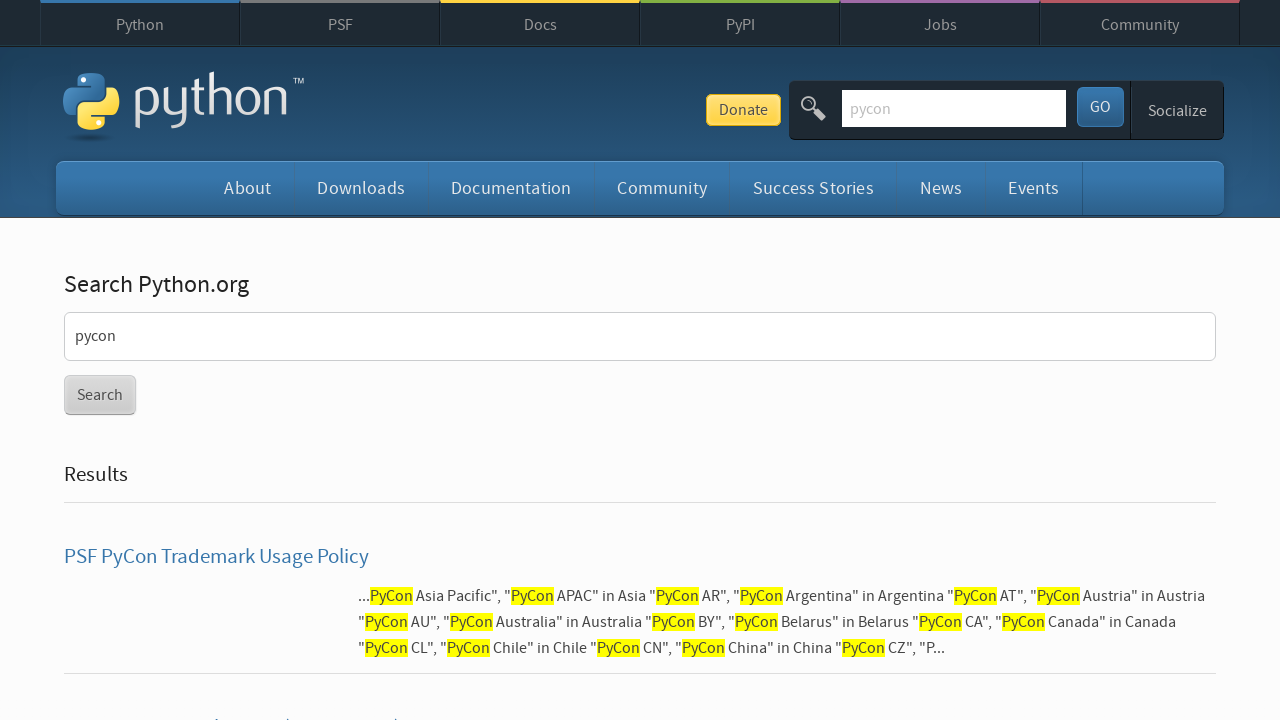

Verified search results are present (no 'No results found' message)
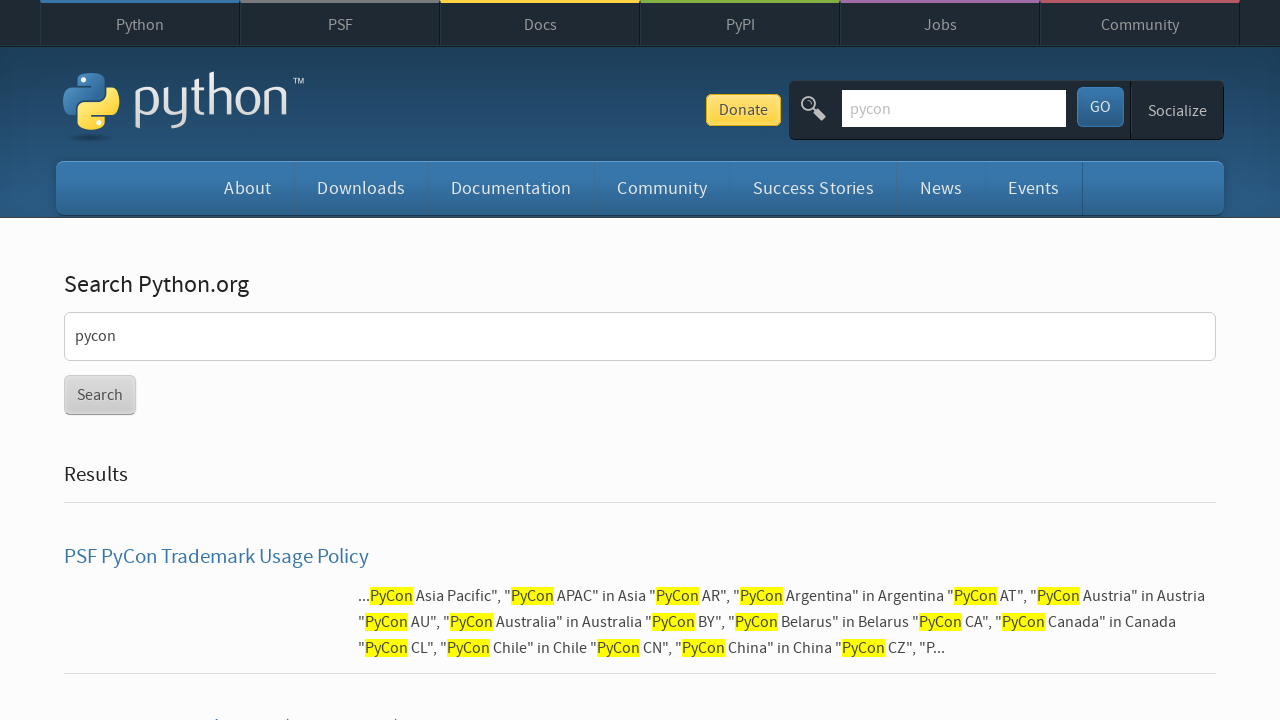

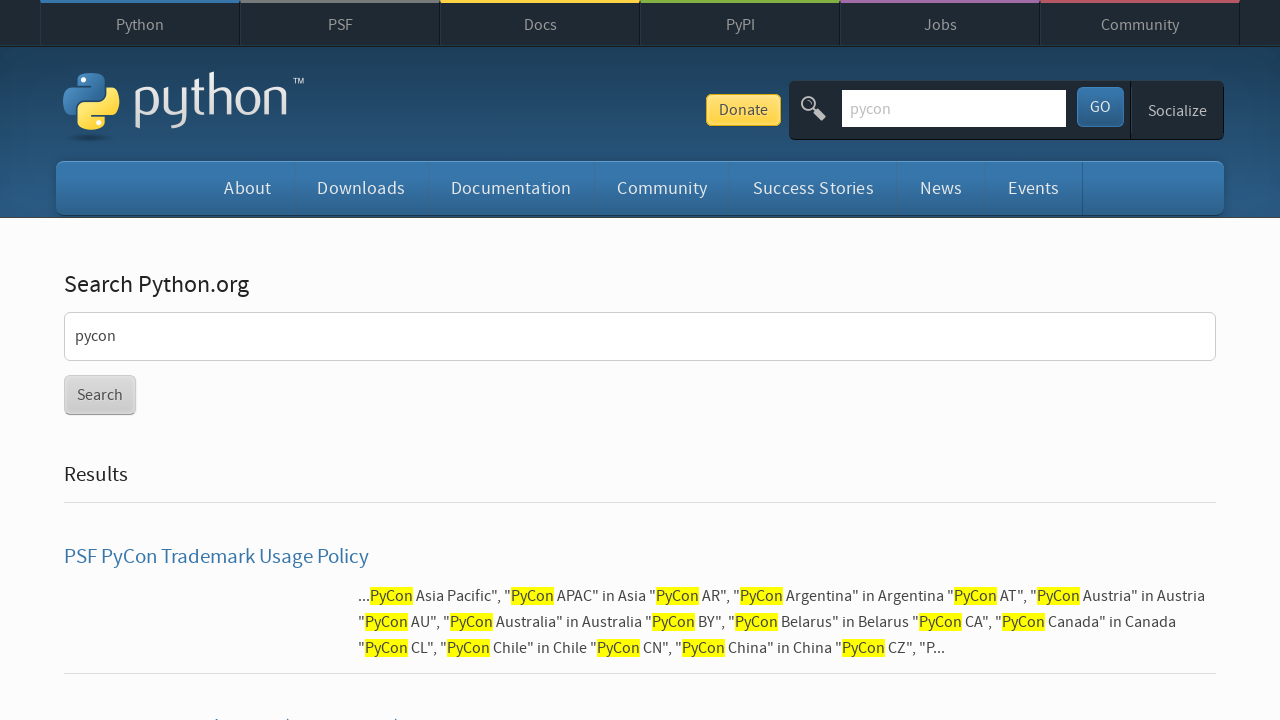